Tests filling out a simple form by locating input fields using different selector strategies (tag name, name attribute, class name, and ID) and submitting the form.

Starting URL: http://suninjuly.github.io/simple_form_find_task.html

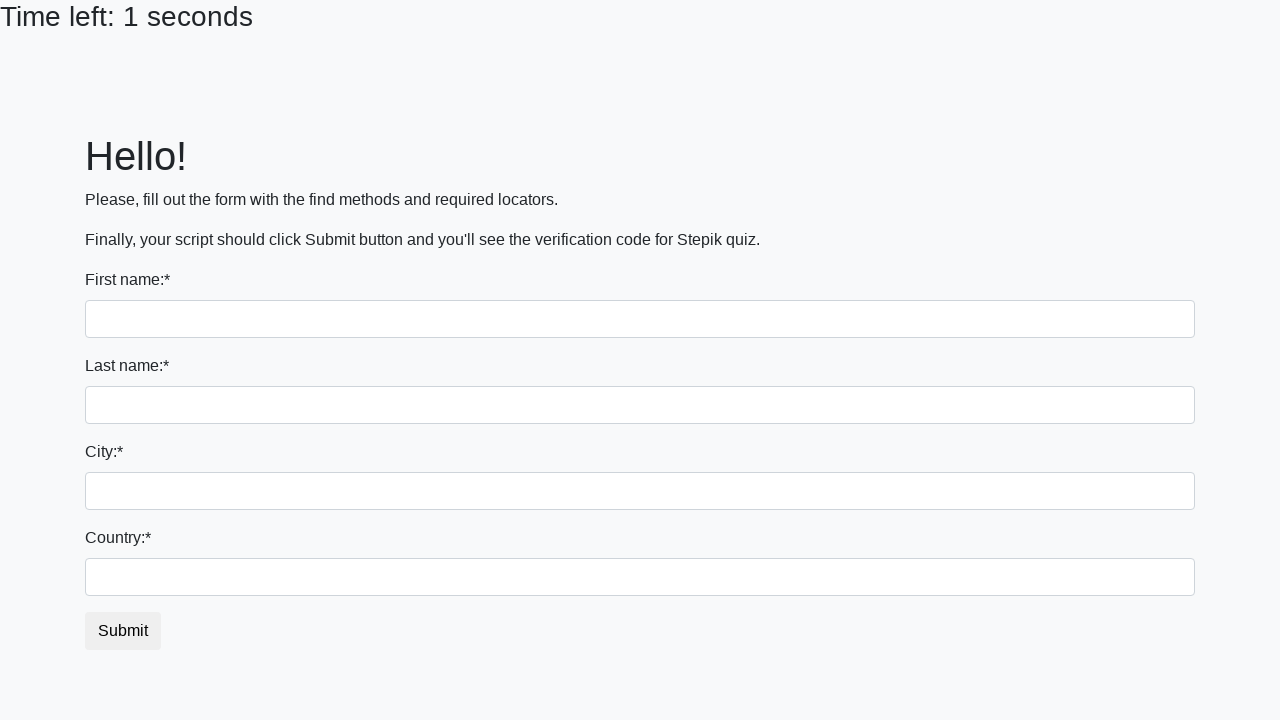

Filled first input field with 'Ivan' using tag name selector on input >> nth=0
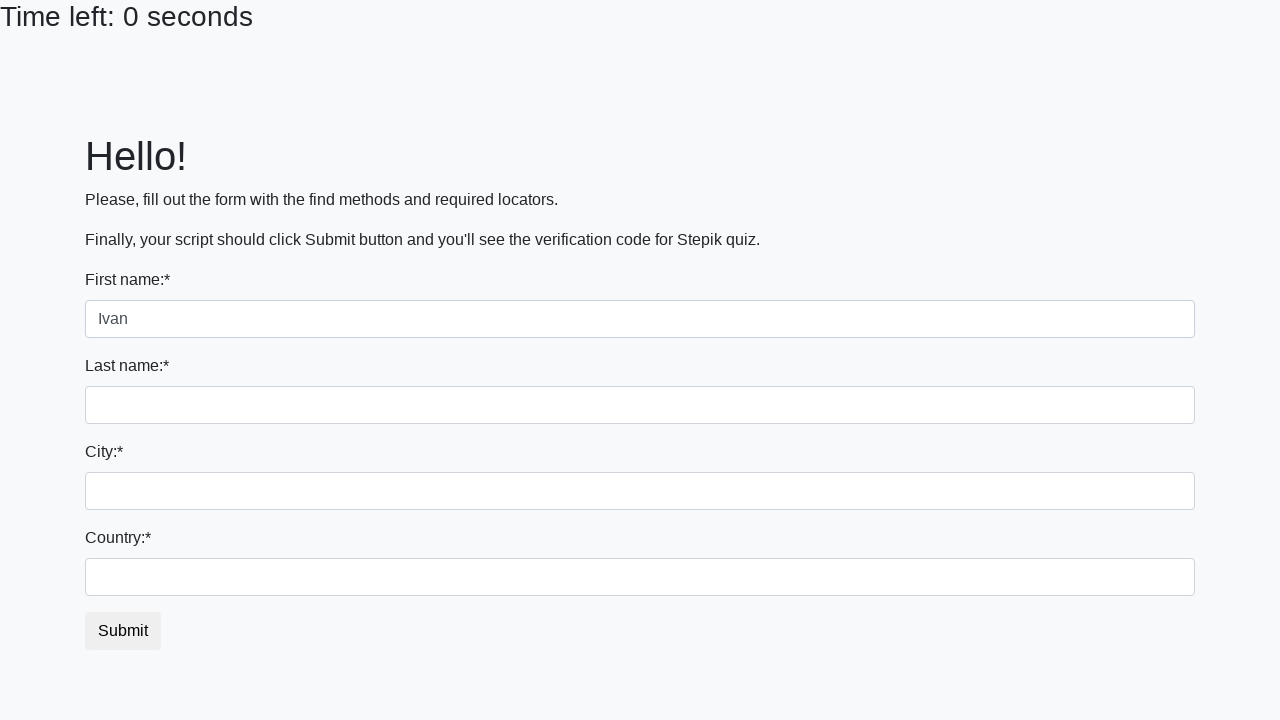

Filled last name field with 'Petrov' using name attribute selector on input[name='last_name']
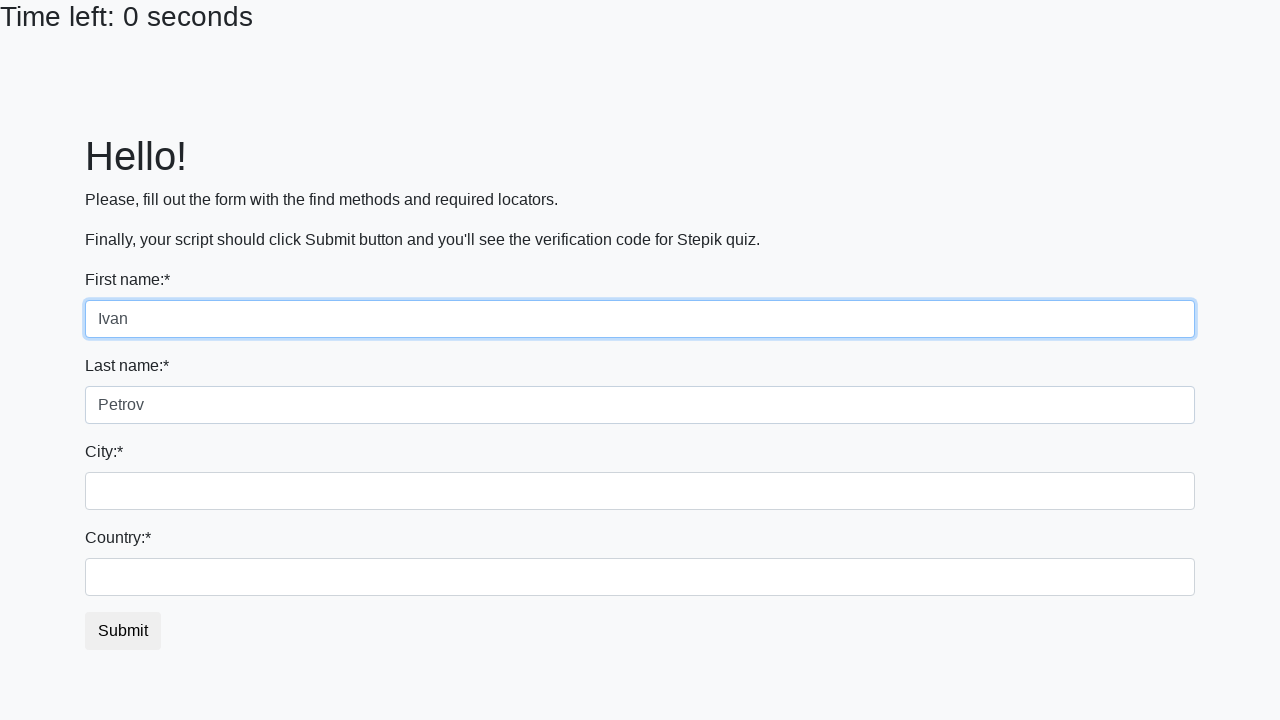

Filled city field with 'Smolensk' using class name selector on input.city
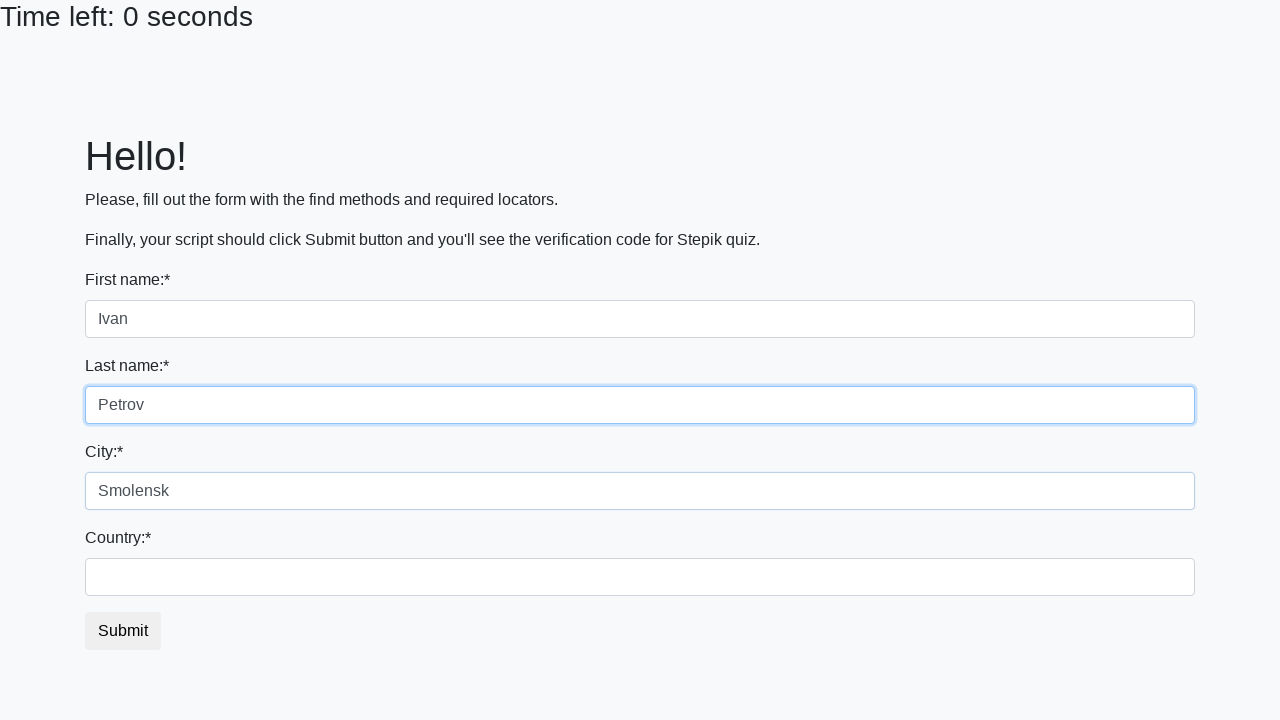

Filled country field with 'Russia' using ID selector on #country
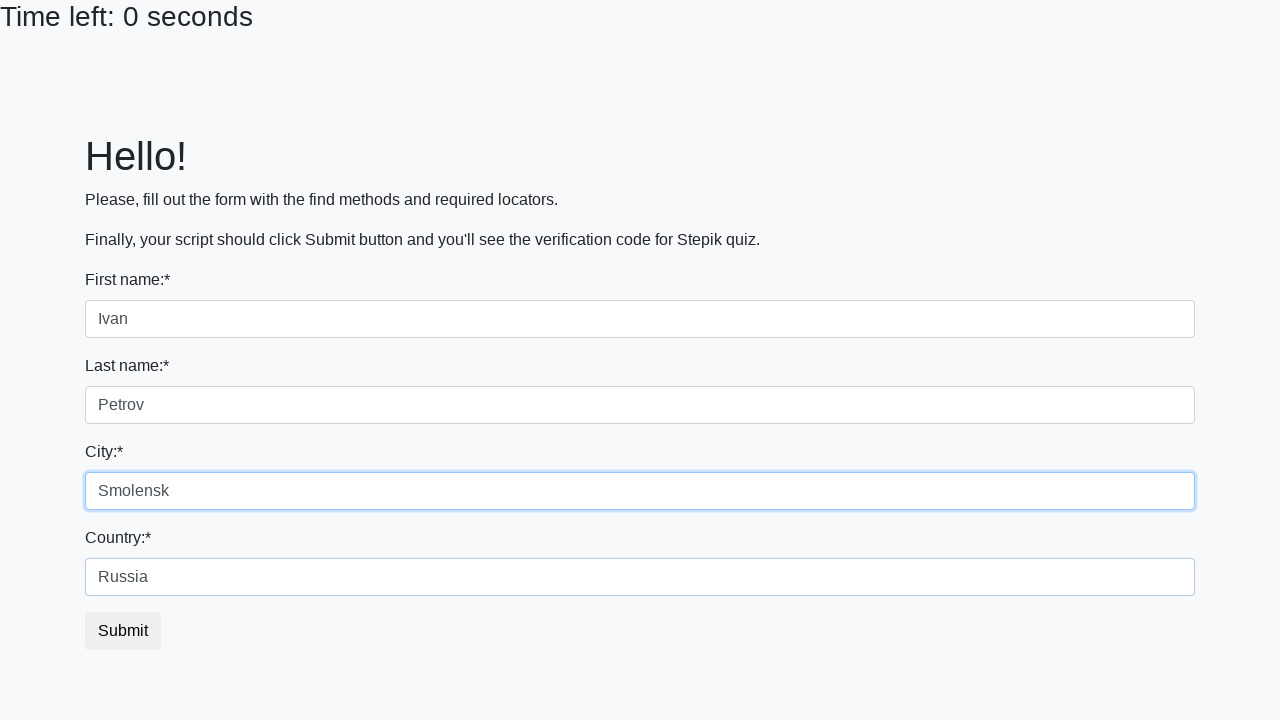

Clicked submit button to submit the form at (123, 631) on button.btn
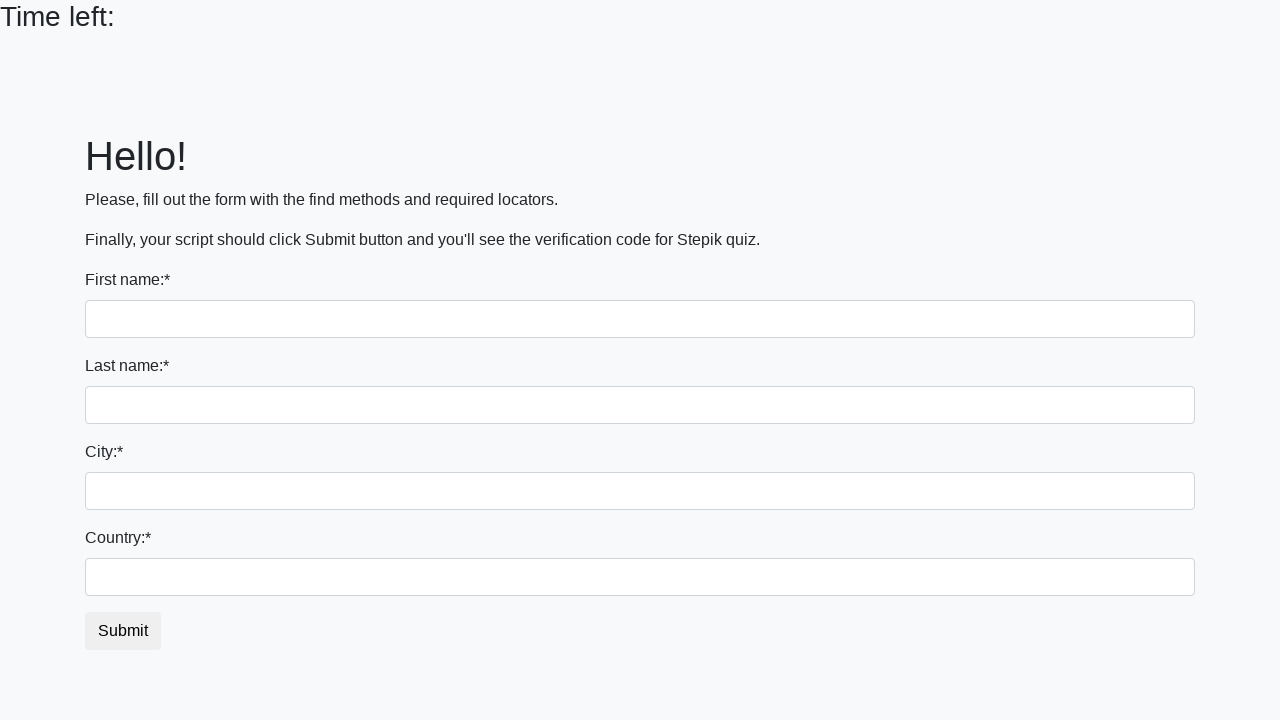

Waited 1000ms for form submission to process
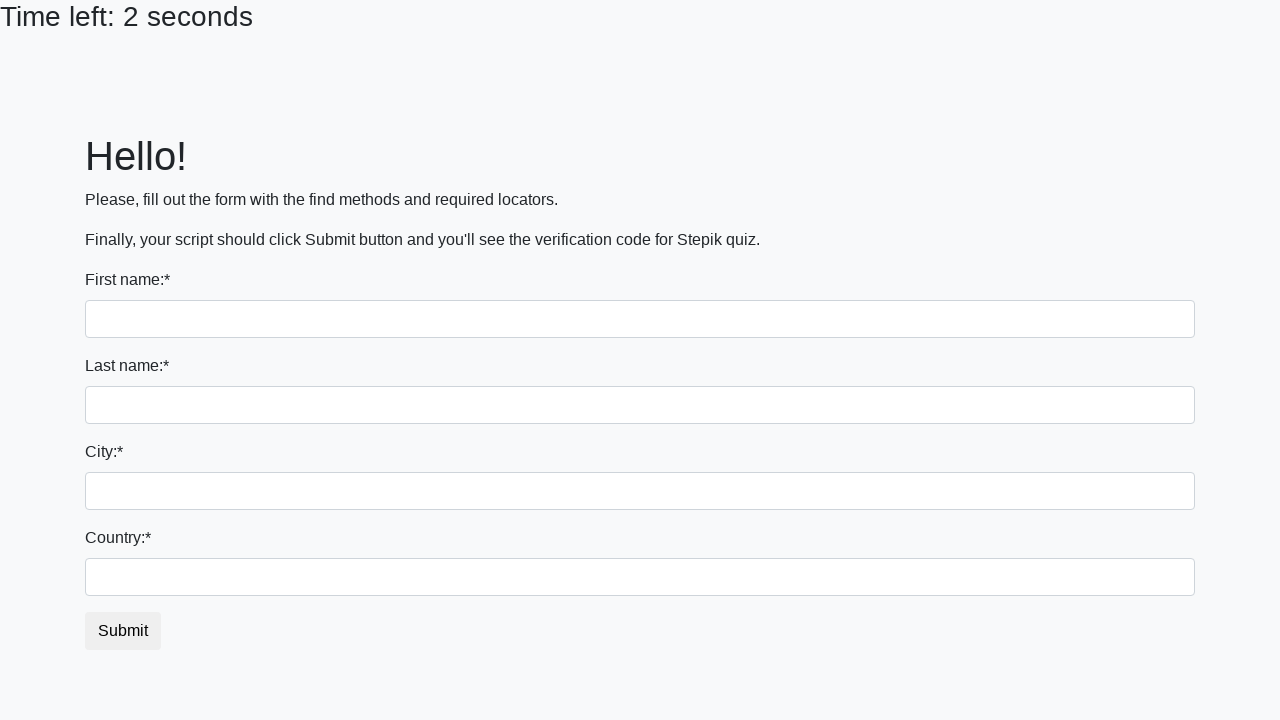

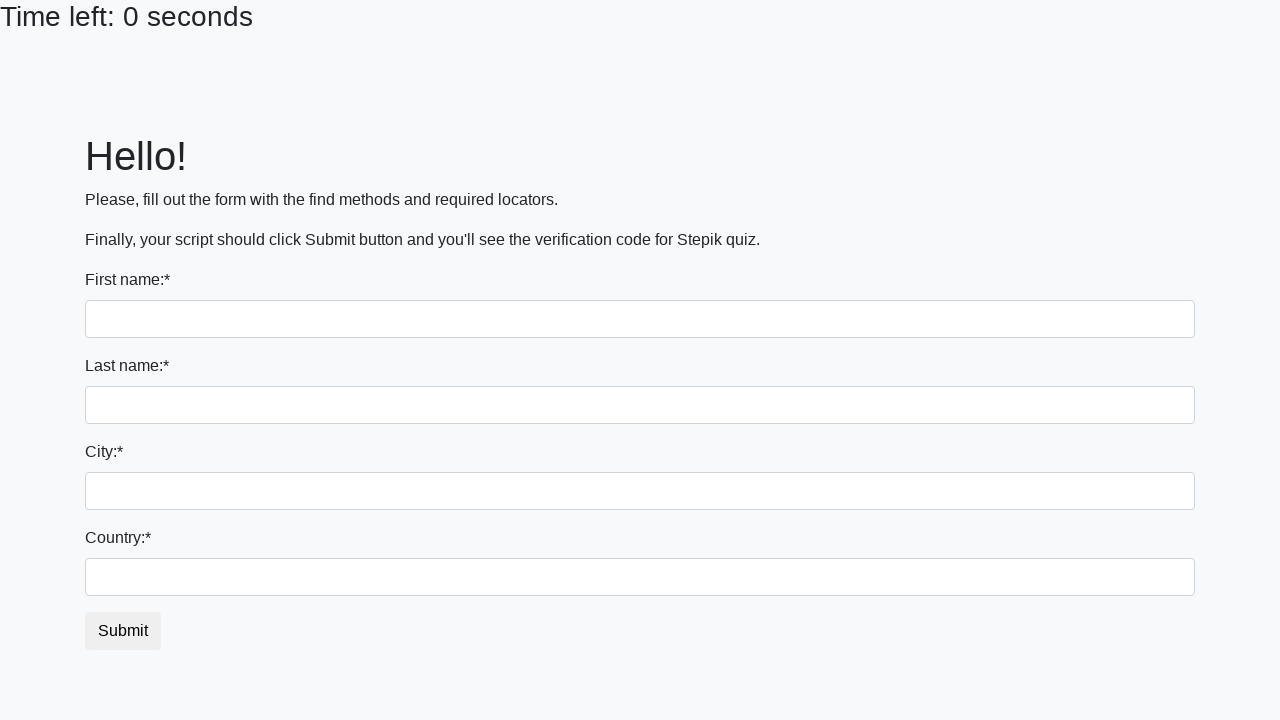